Tests JavaScript prompt alert handling by triggering a prompt dialog, entering text, and dismissing it

Starting URL: https://the-internet.herokuapp.com/javascript_alerts

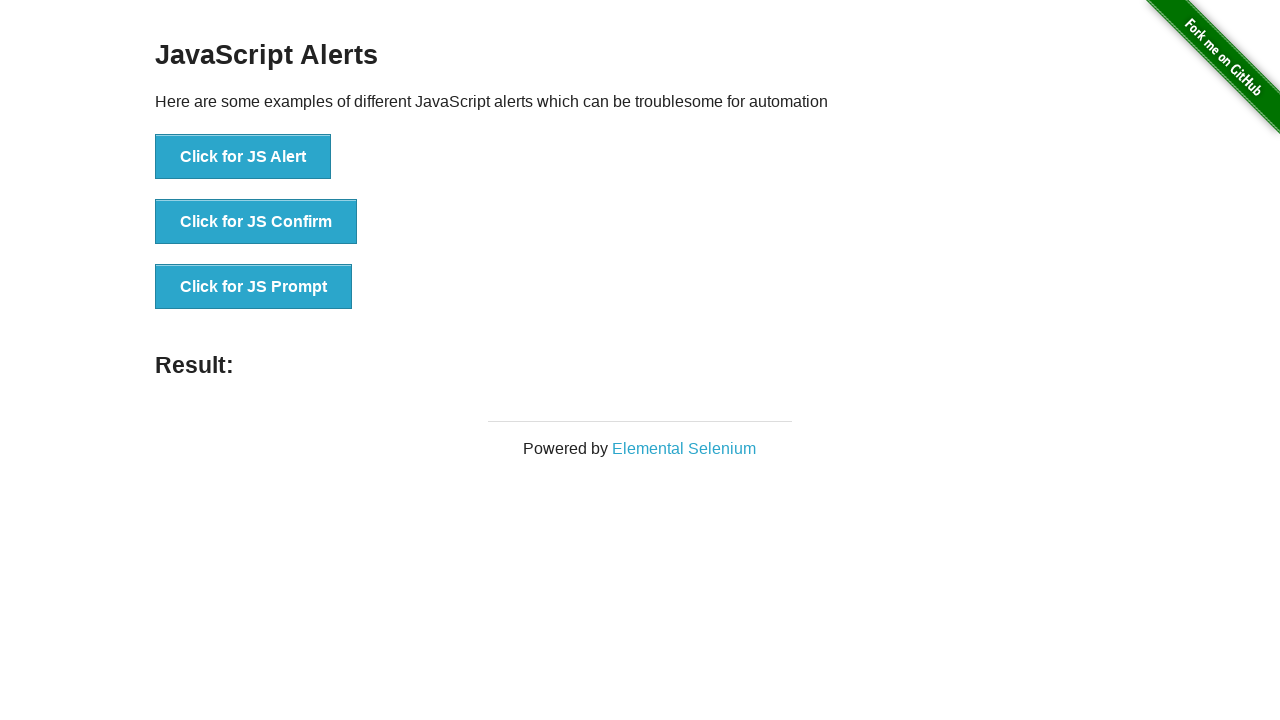

Set up dialog event handler for JavaScript prompts
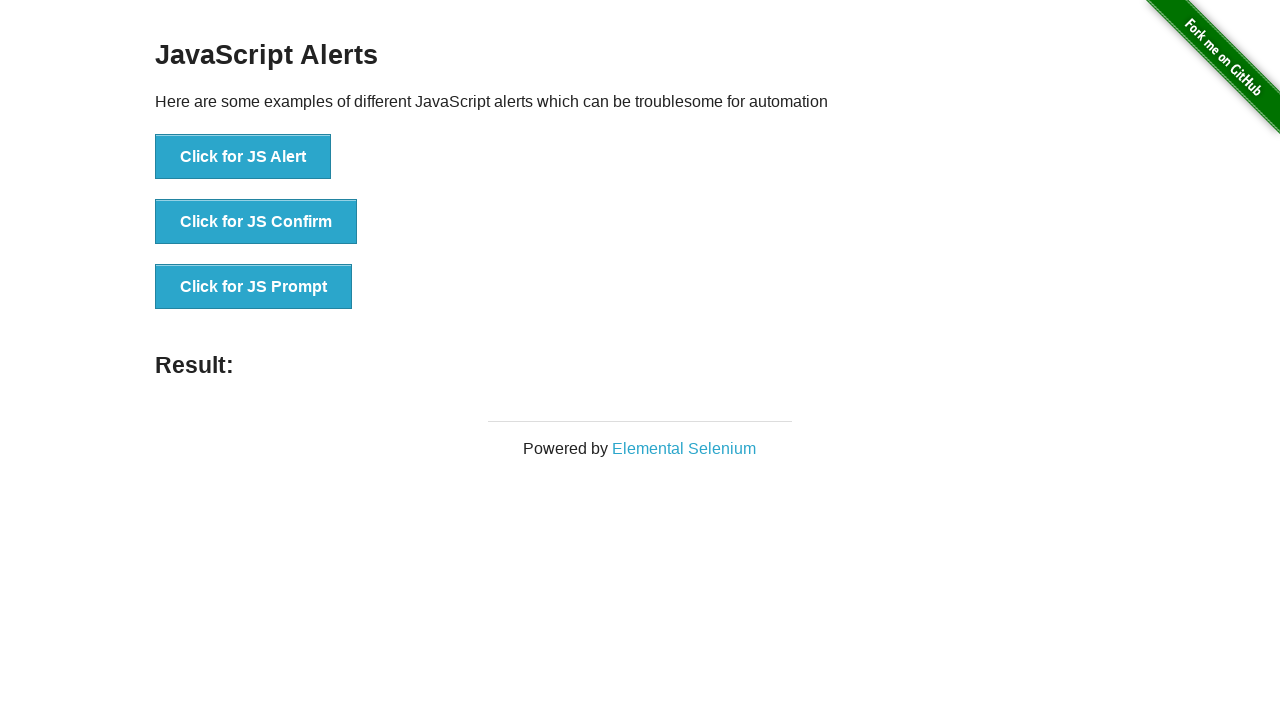

Clicked button to trigger JavaScript prompt dialog at (254, 287) on xpath=//button[@onclick='jsPrompt()']
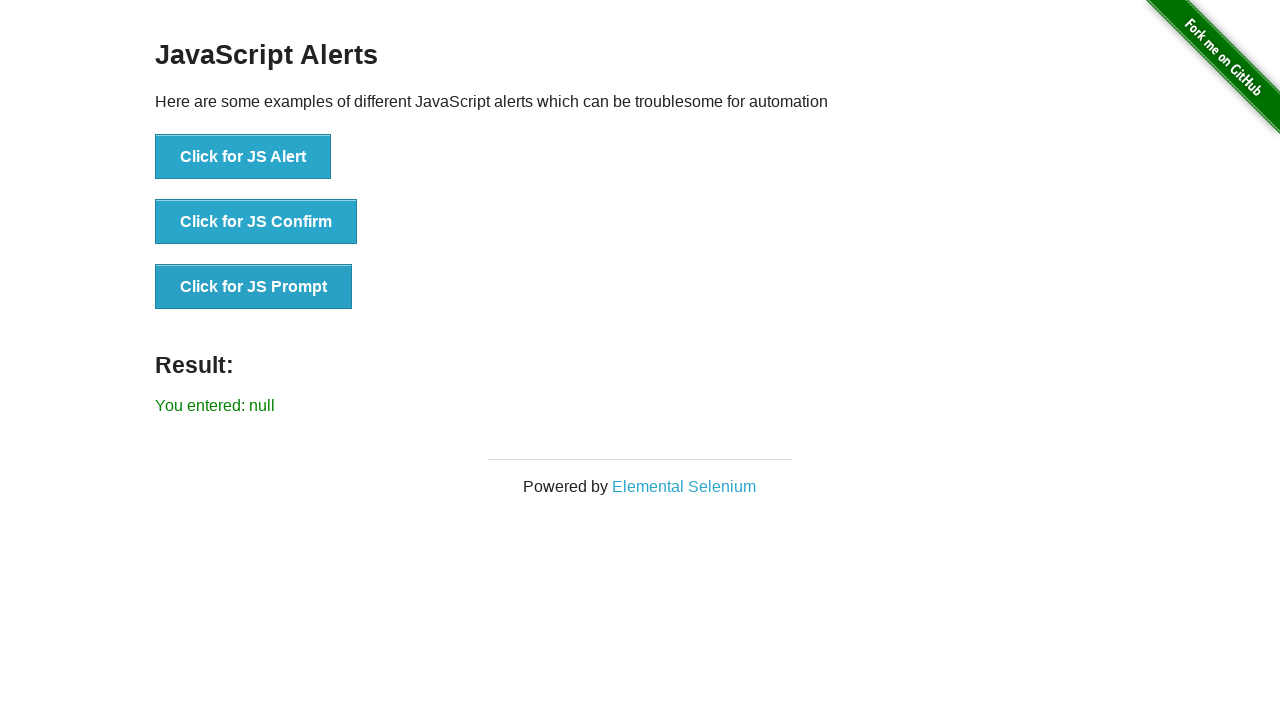

Prompt result displayed on page
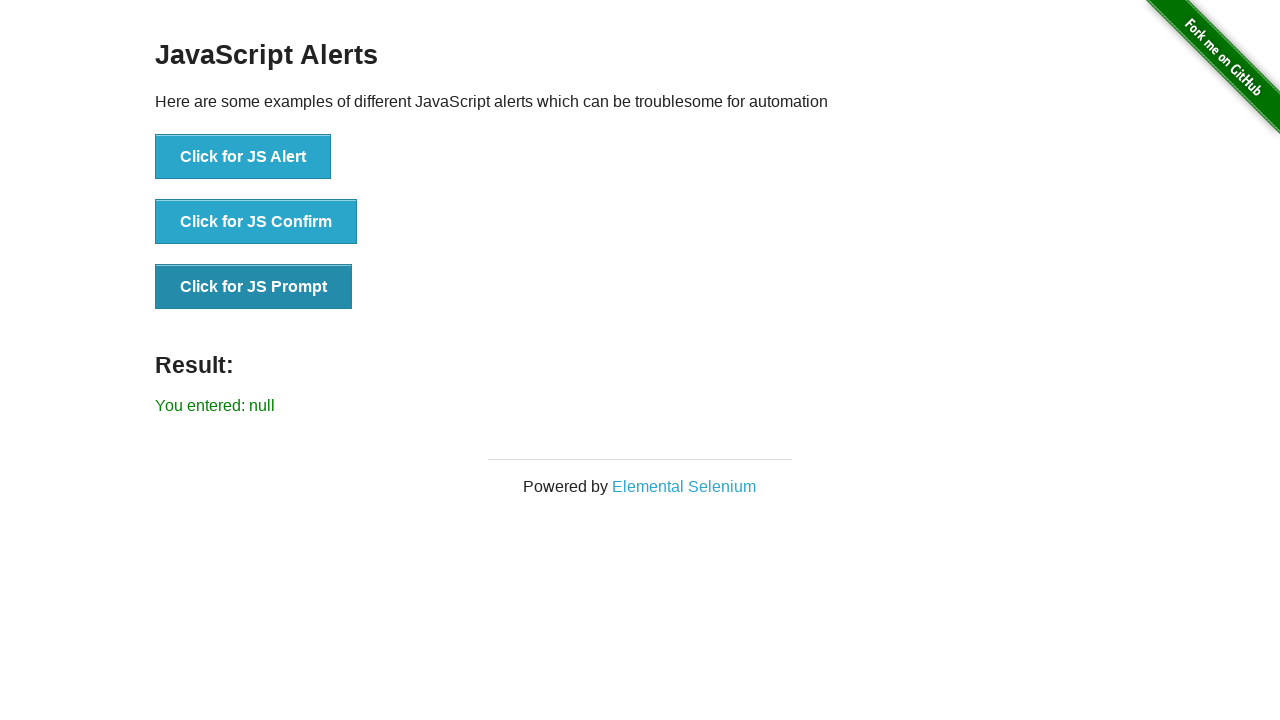

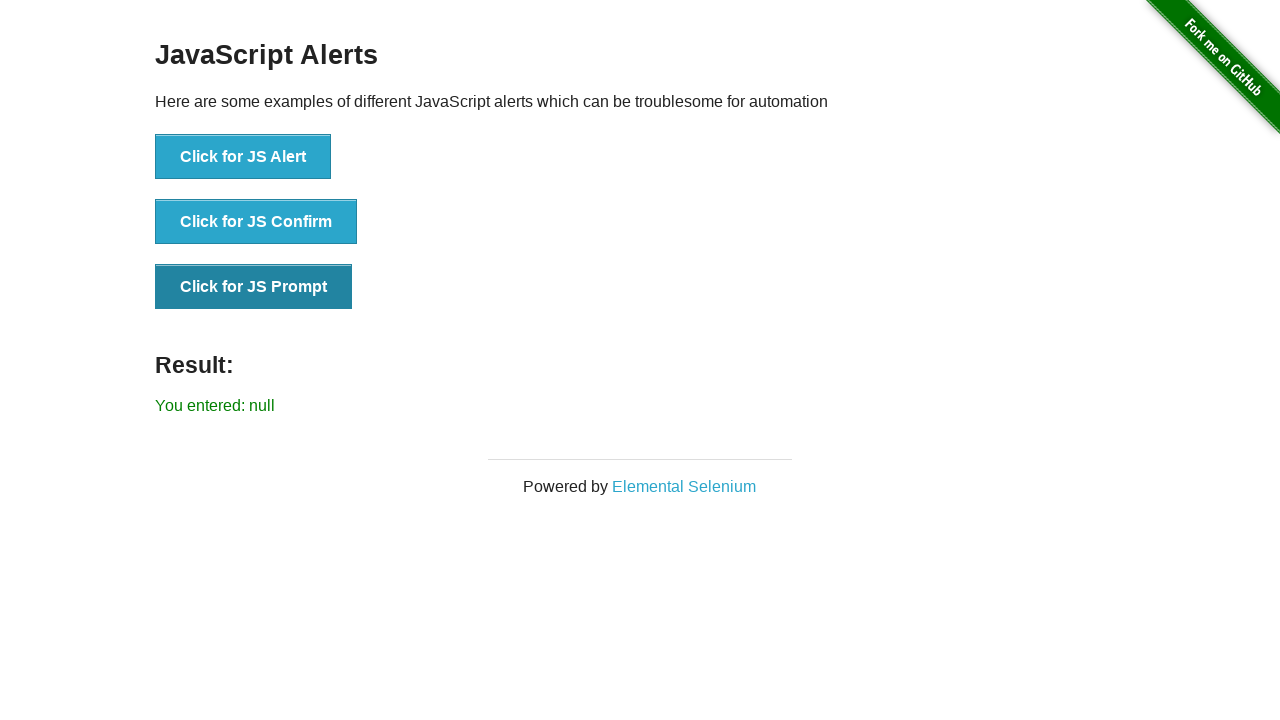